Tests table element interaction on an automation practice page by scrolling to the table section and verifying the table structure with rows and columns is accessible.

Starting URL: https://rahulshettyacademy.com/AutomationPractice/

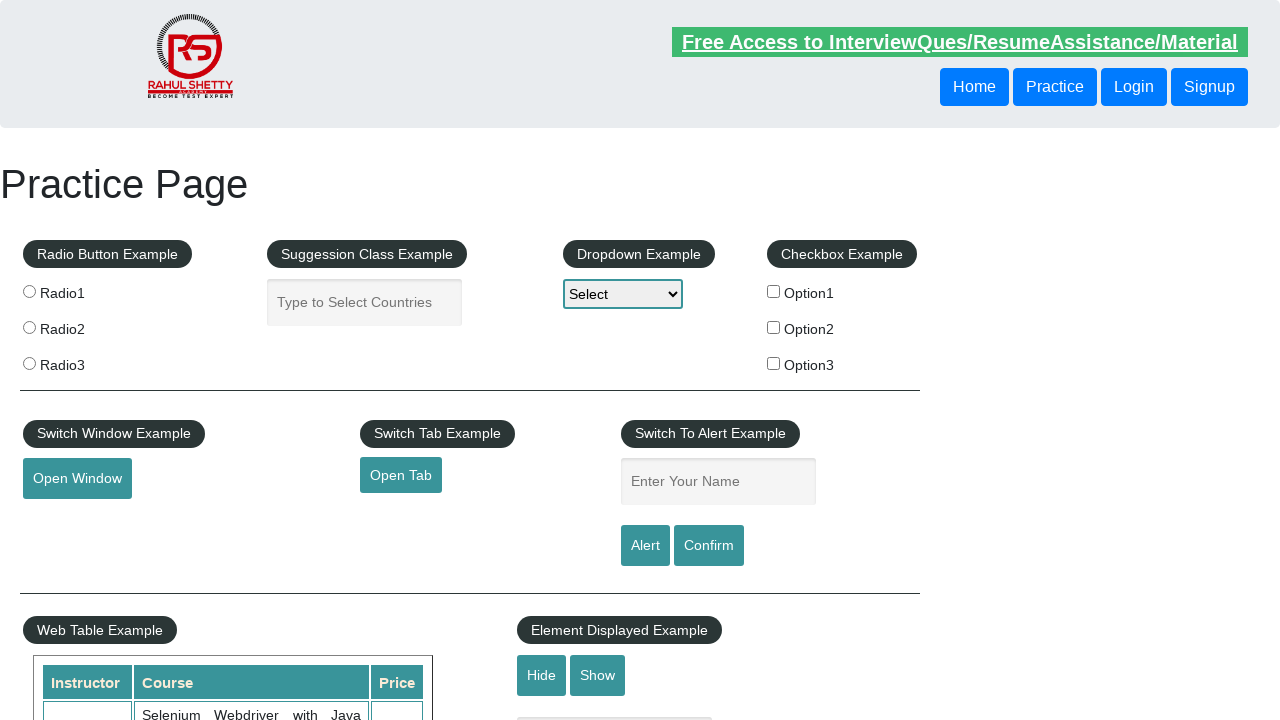

Scrolled down 700 pixels to table section
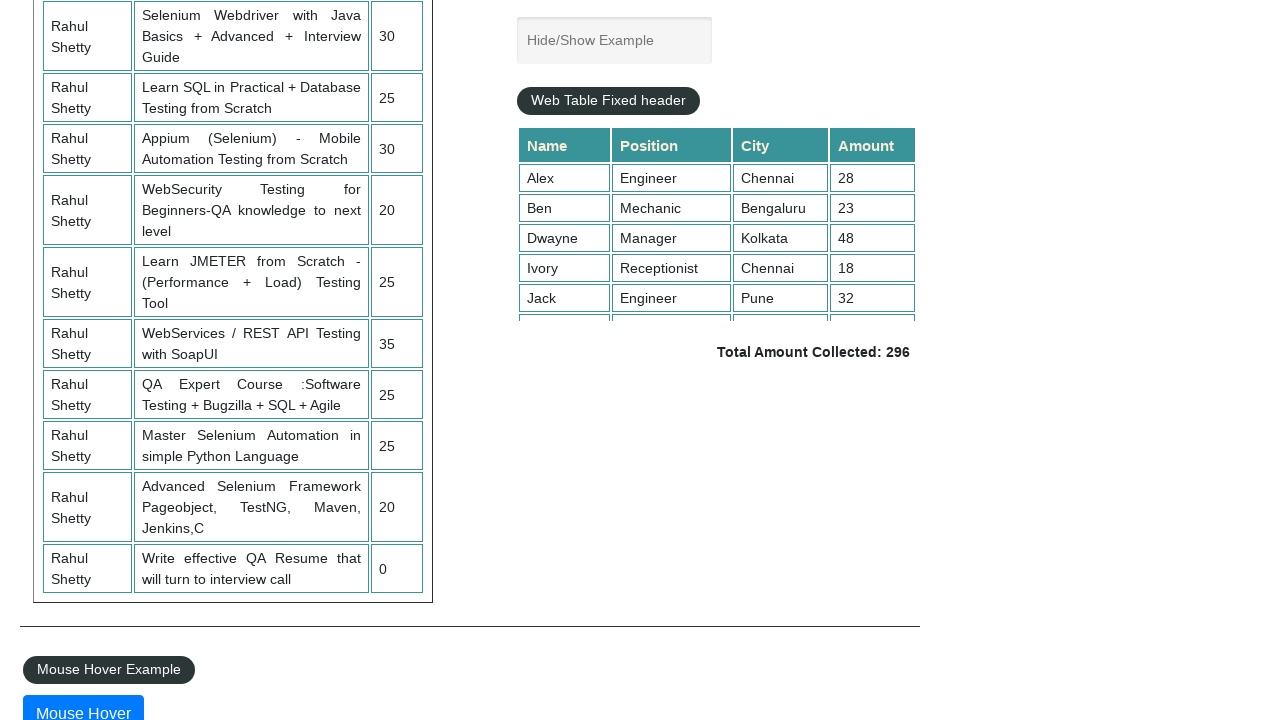

Product table element loaded and visible
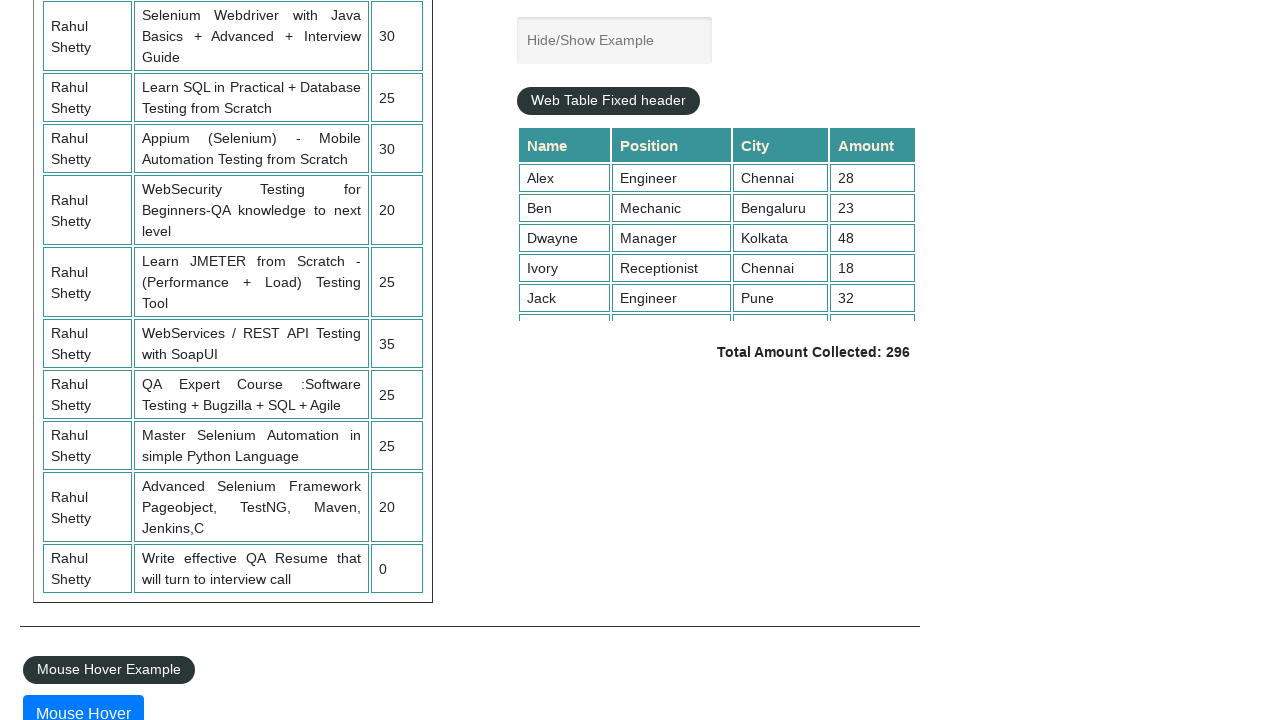

Located product table element
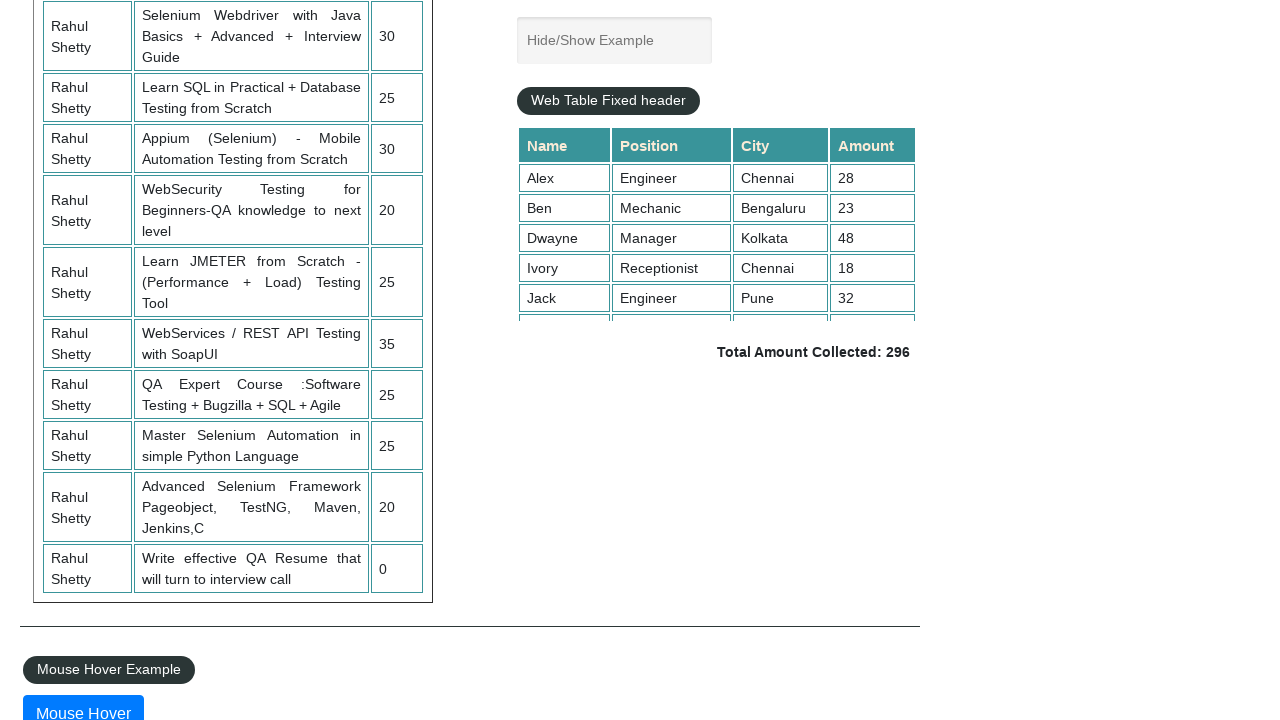

Located all table rows
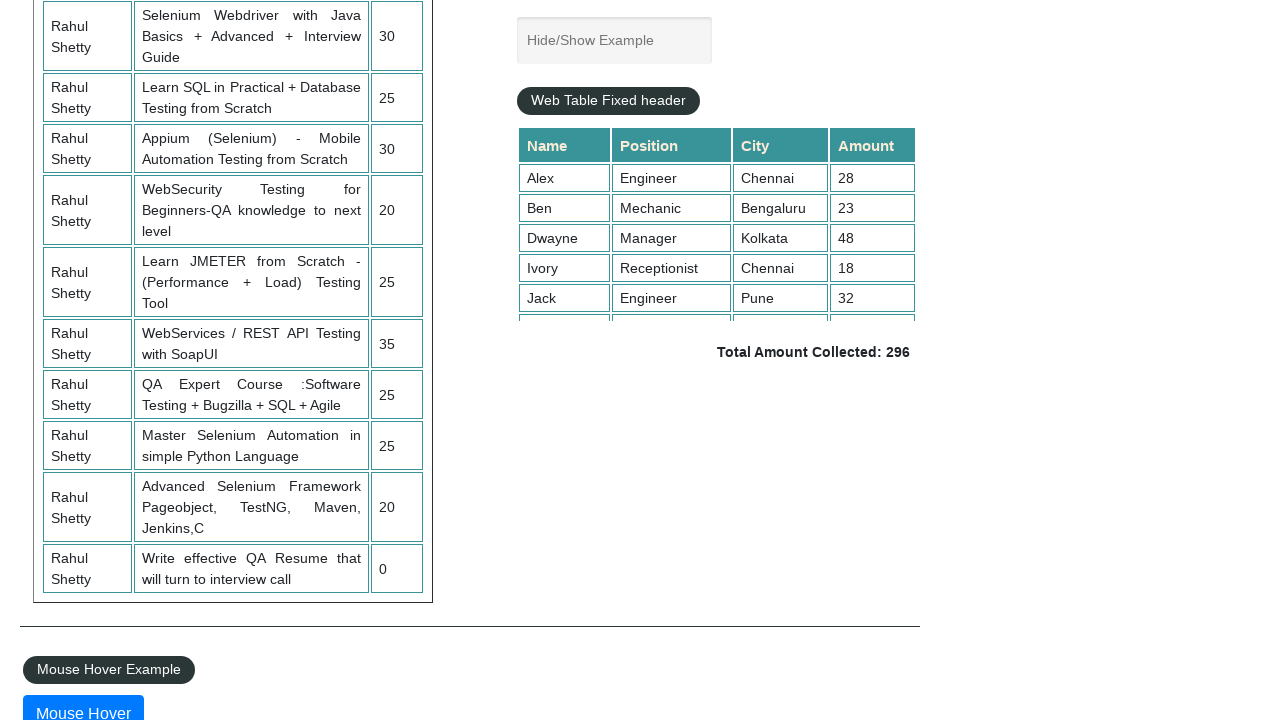

First table row is present and accessible
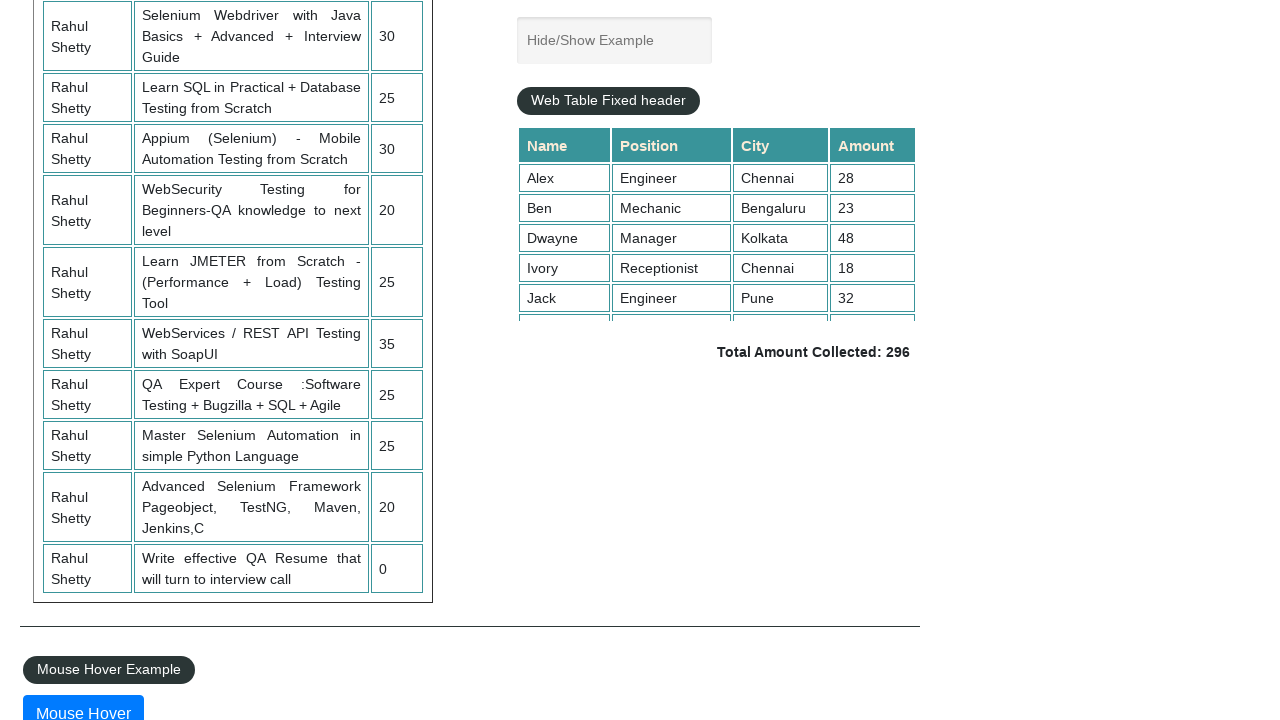

Located cells in second table row
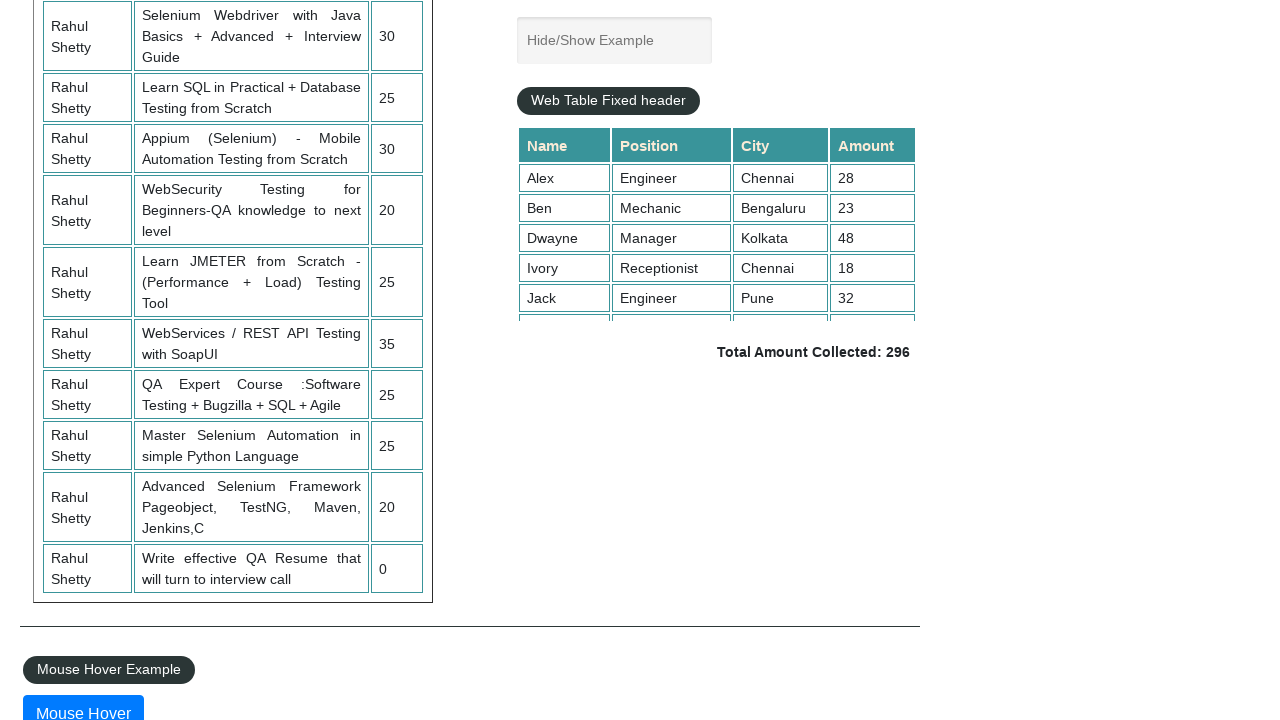

First cell in second table row is present and accessible
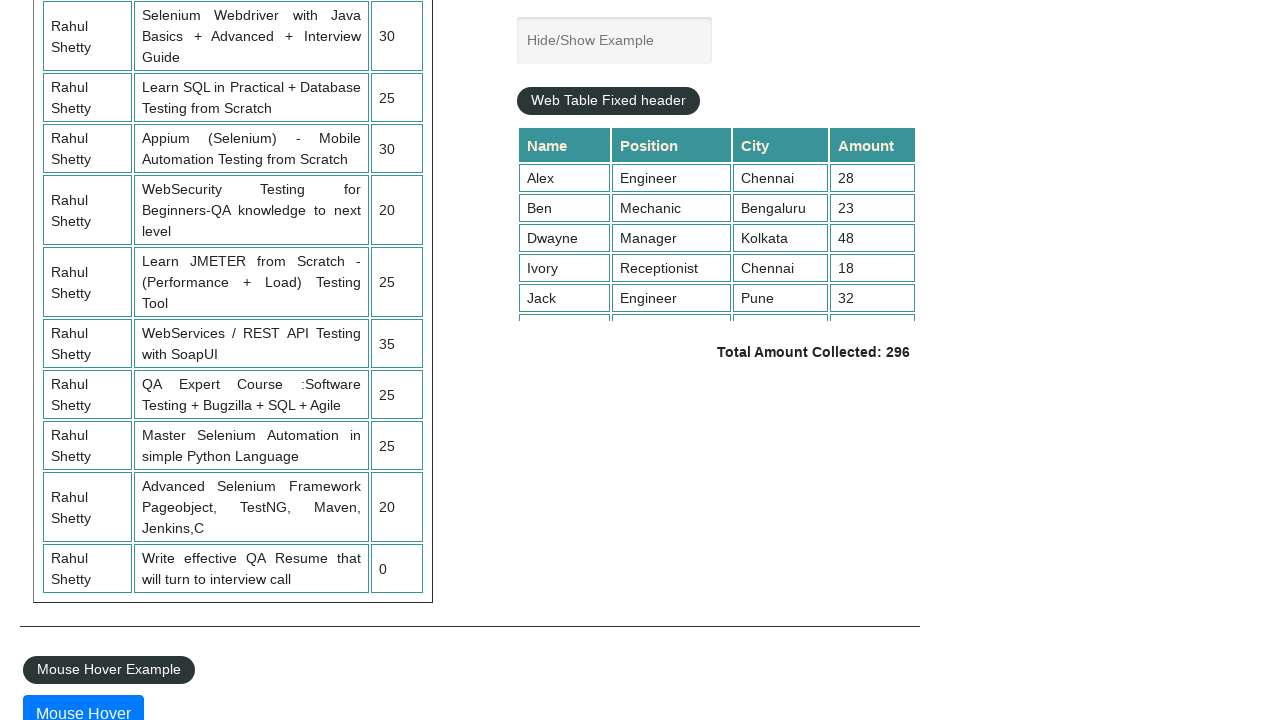

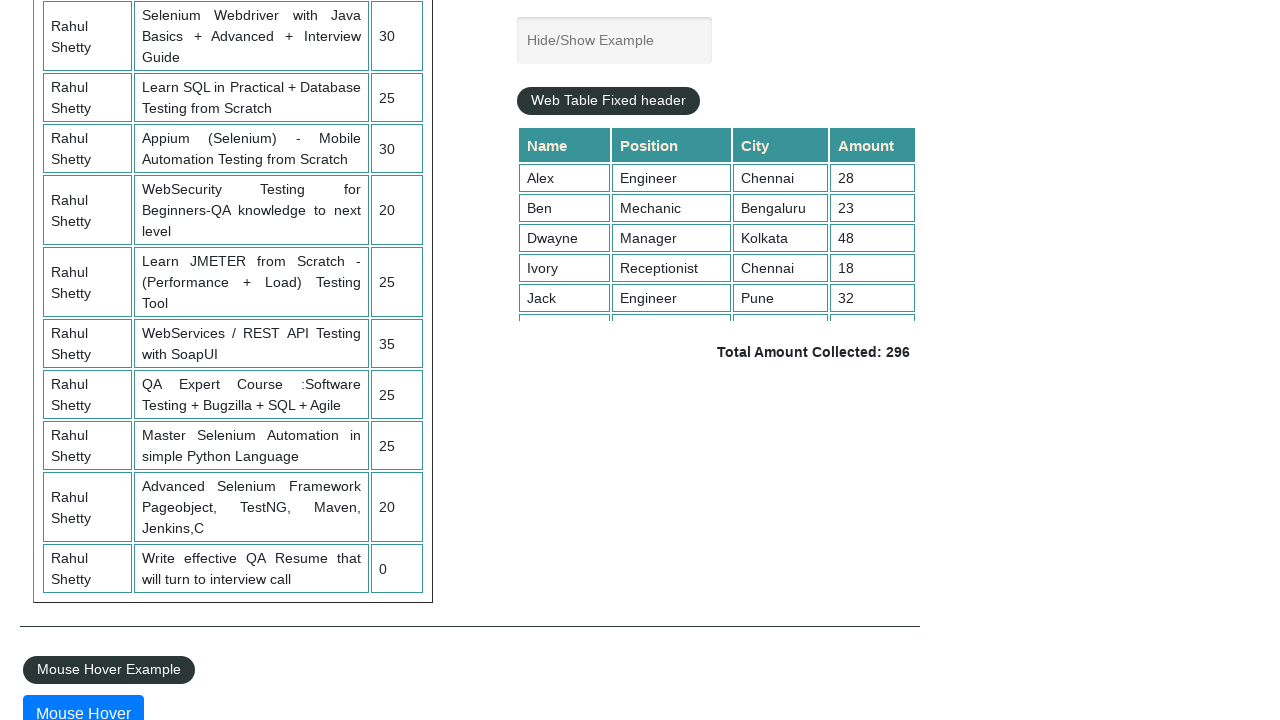